Navigates to ngoaingu24h.vn and locates an element by its ID attribute

Starting URL: https://ngoaingu24h.vn/

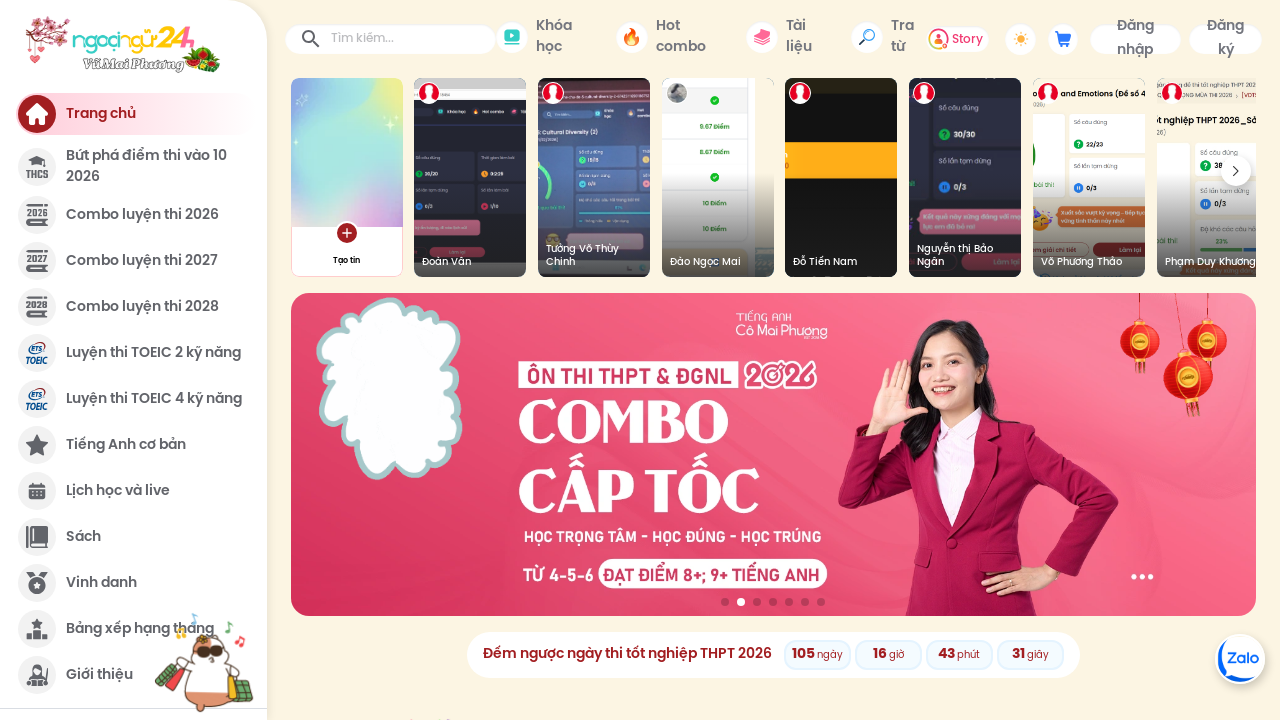

Waited for element with ID 'textfield' to be present
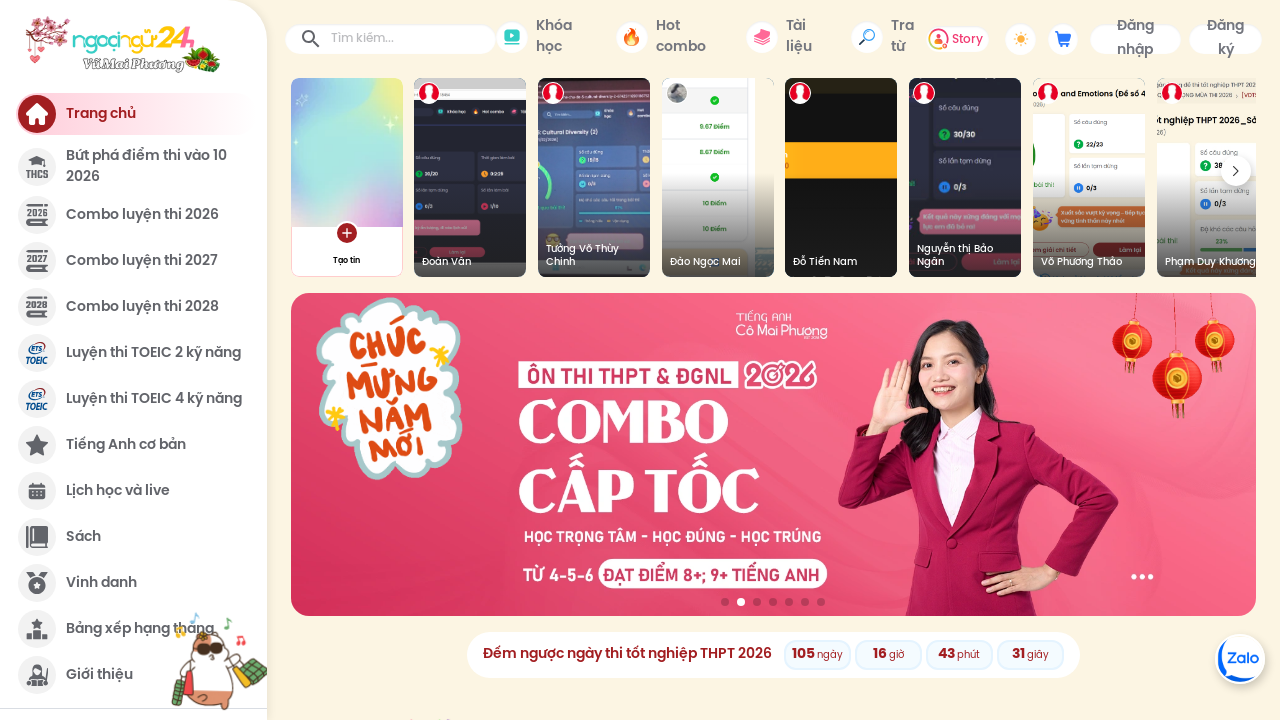

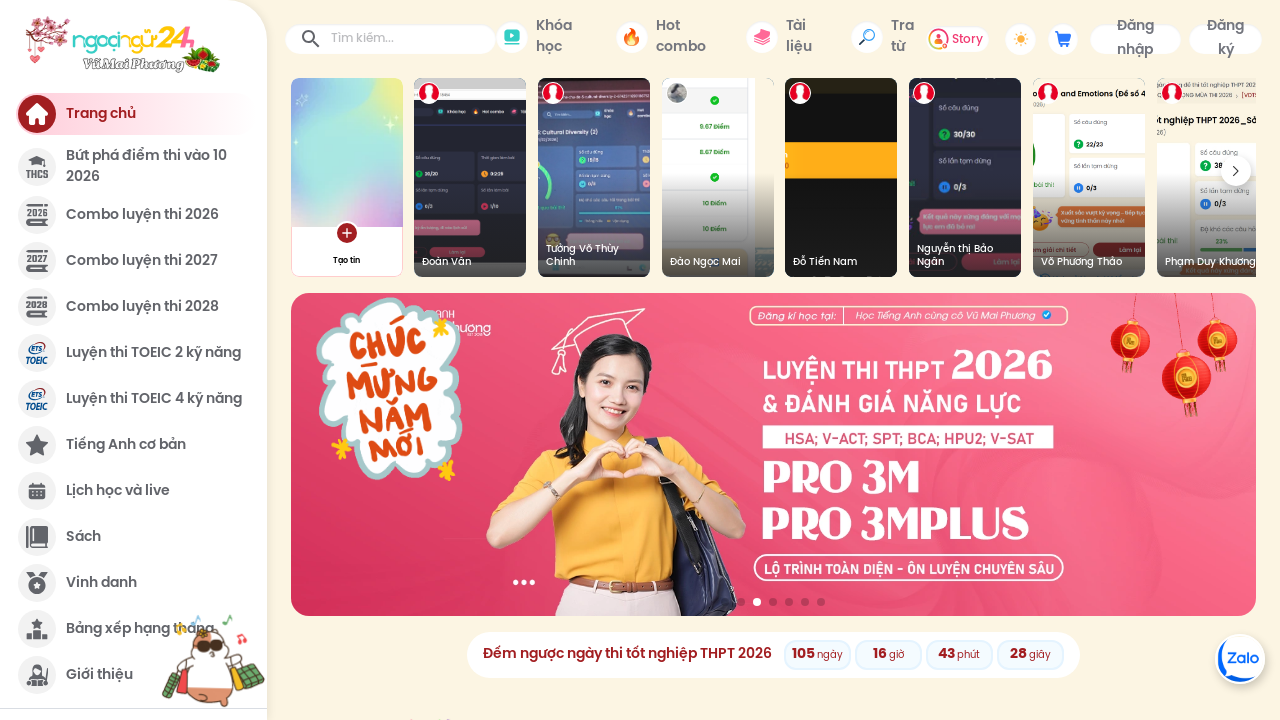